Tests checkbox functionality on the GWT Showcase demo by clicking the Monday and Friday checkboxes

Starting URL: http://samples.gwtproject.org/samples/Showcase/Showcase.html#!CwCheckBox

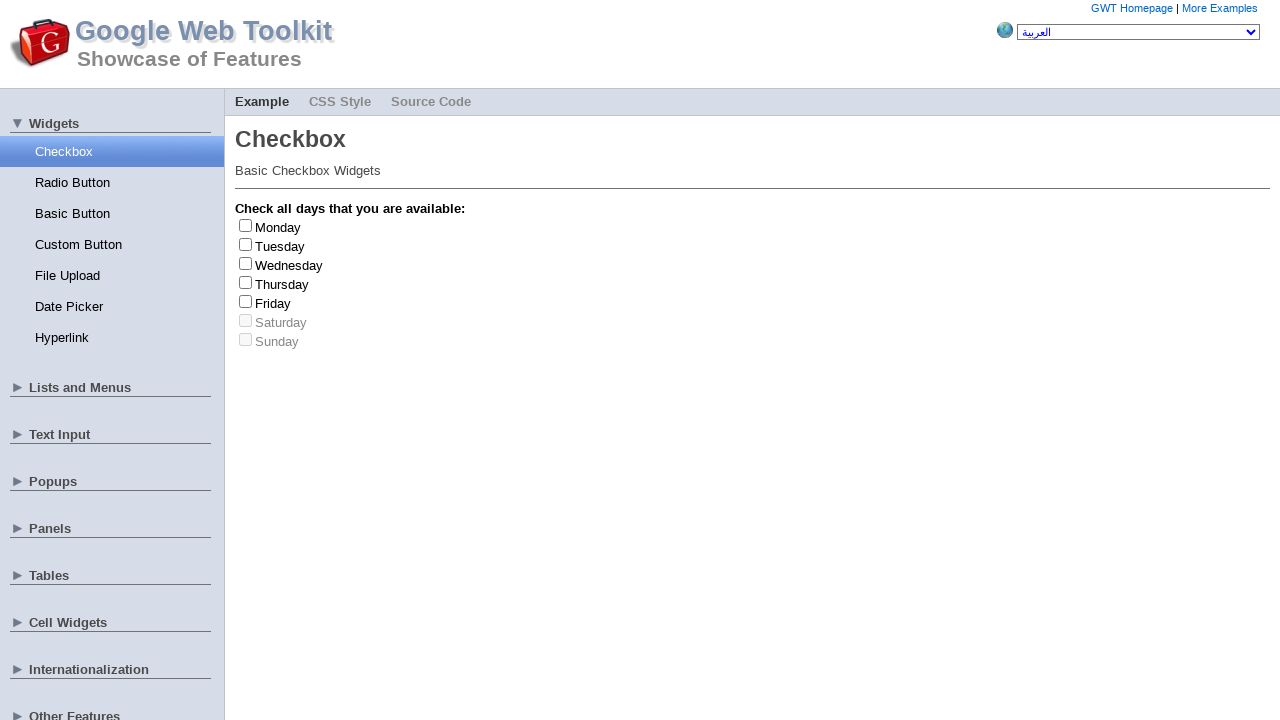

Waited for page to load - networkidle state reached
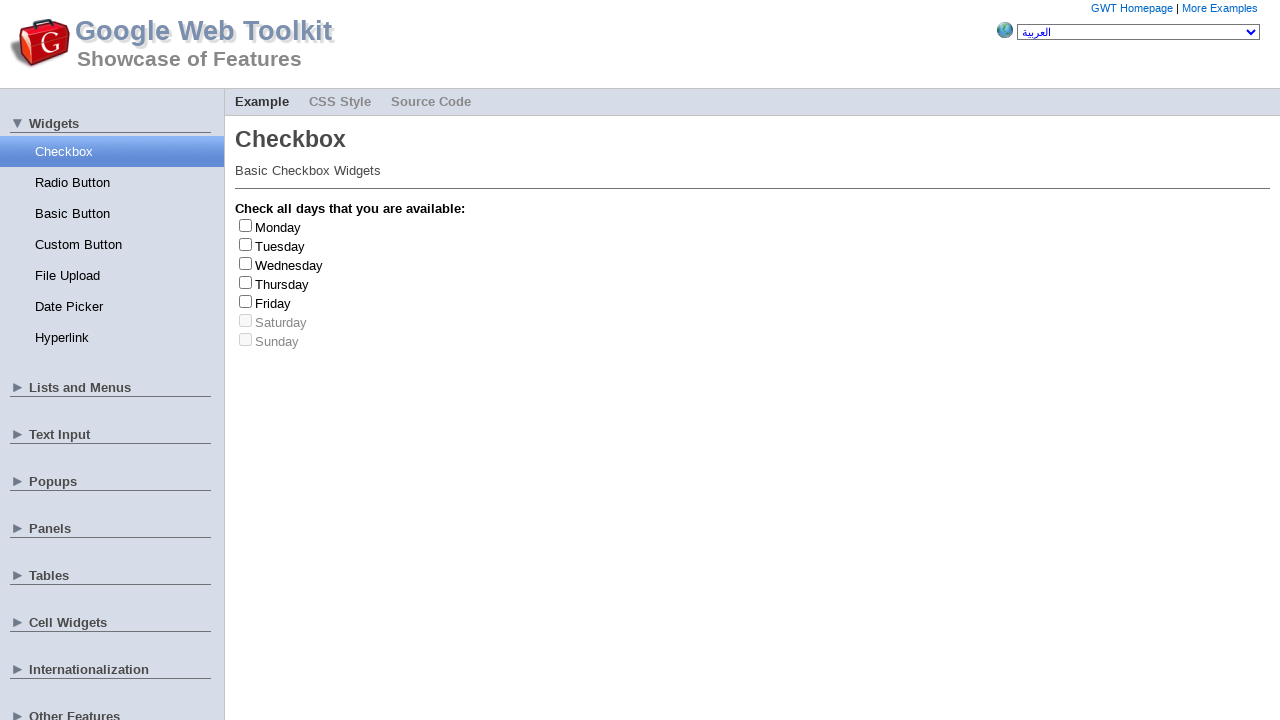

Clicked Monday checkbox at (246, 225) on xpath=/html/body/div[4]/div[2]/div/div[4]/div/div[3]/div/div[3]/div/div[2]/div/d
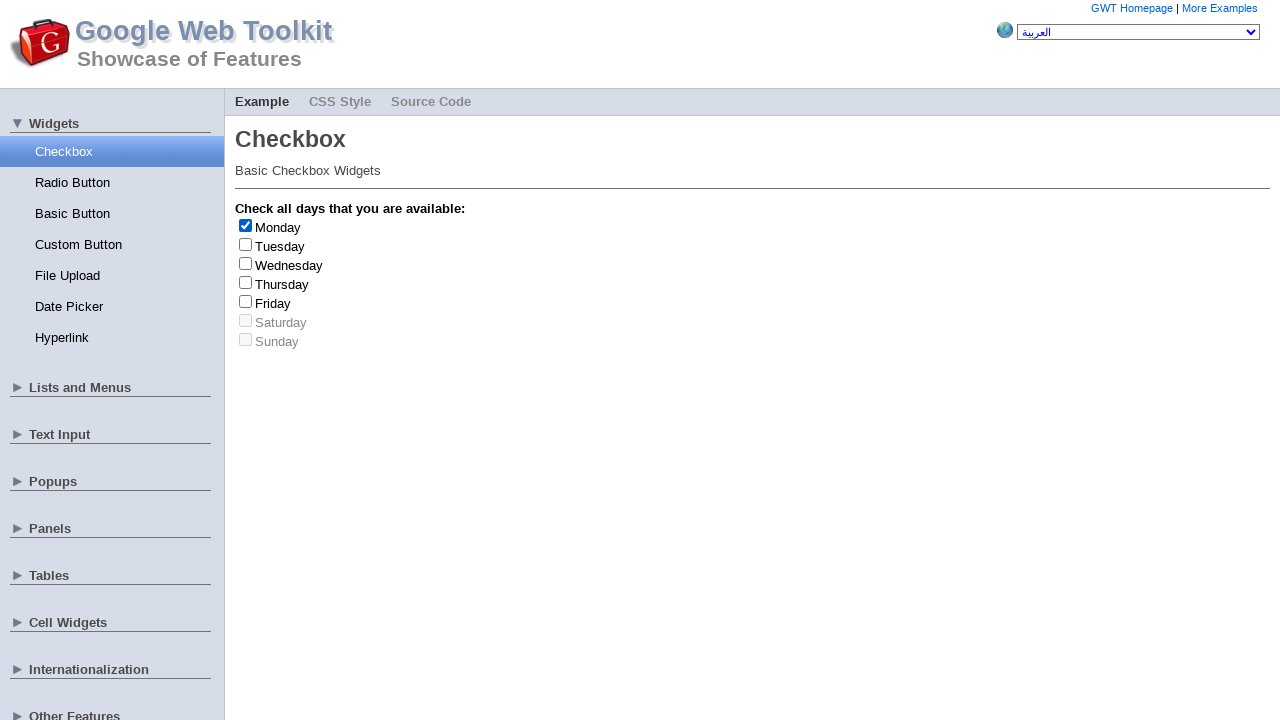

Clicked Friday checkbox at (246, 301) on xpath=/html/body/div[4]/div[2]/div/div[4]/div/div[3]/div/div[3]/div/div[2]/div/d
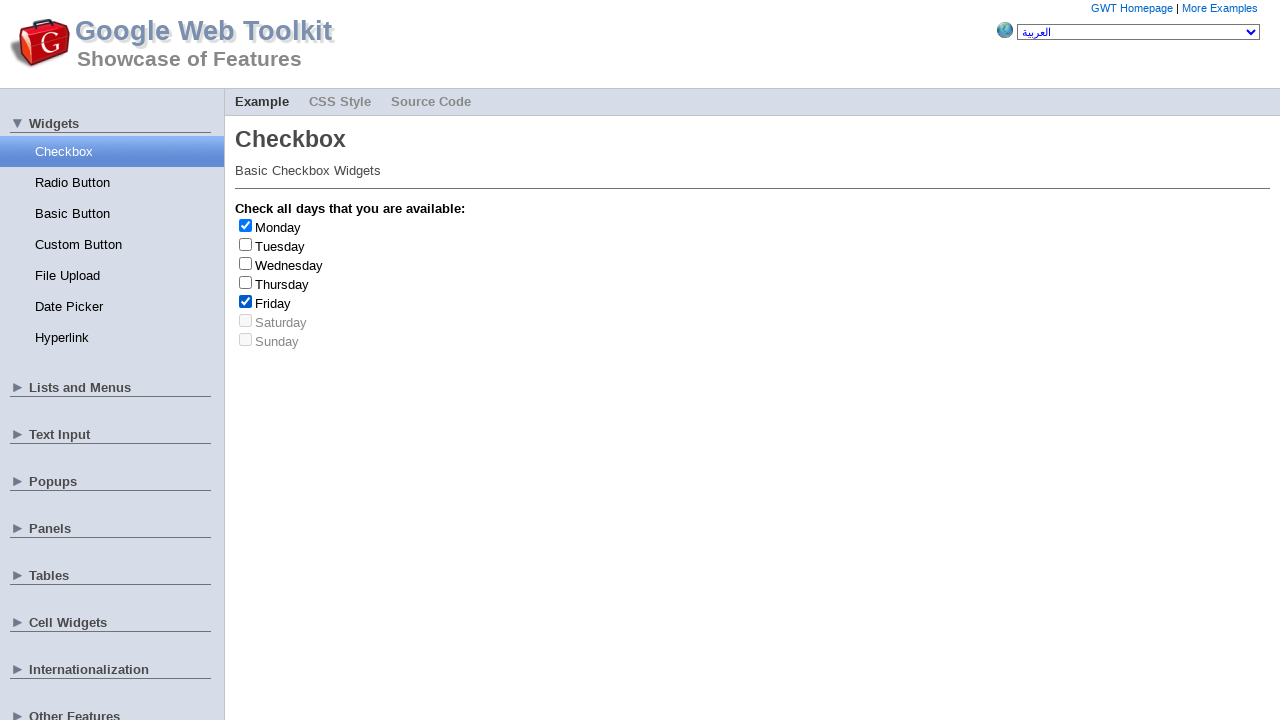

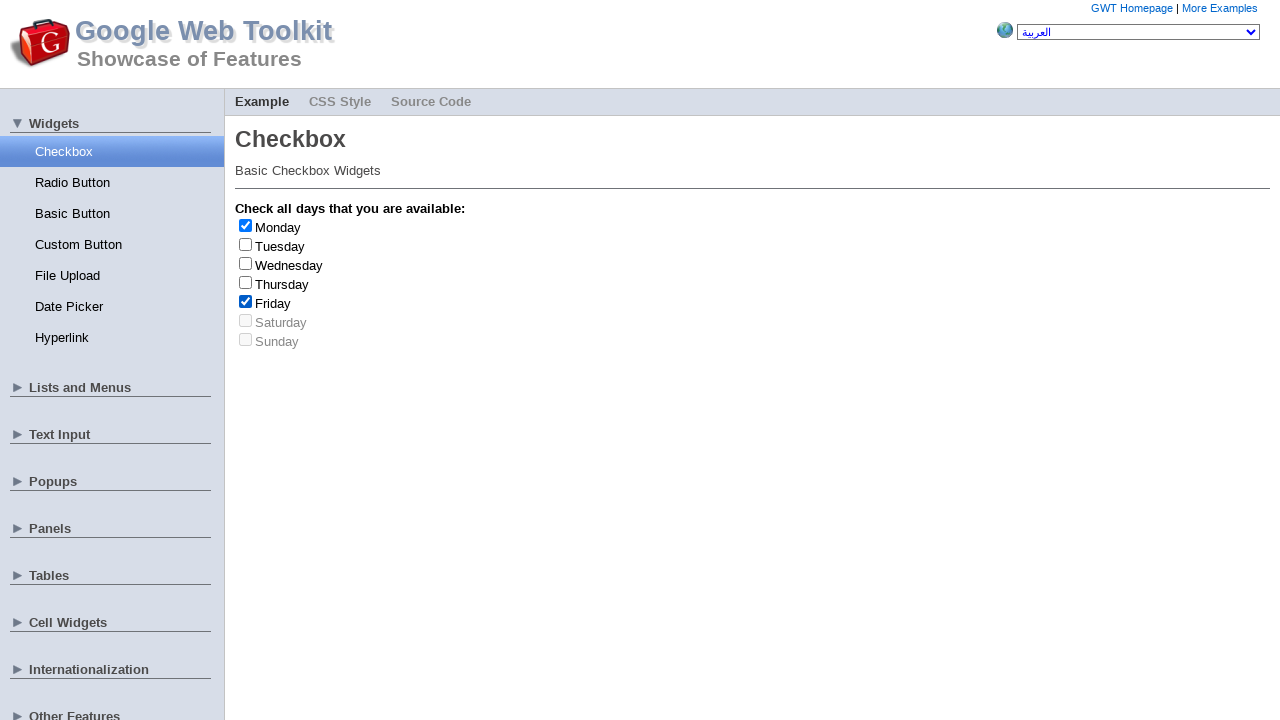